Tests JavaScript confirm dialog by clicking the second button, dismissing the alert, and verifying the result message doesn't contain "successfuly"

Starting URL: https://the-internet.herokuapp.com/javascript_alerts

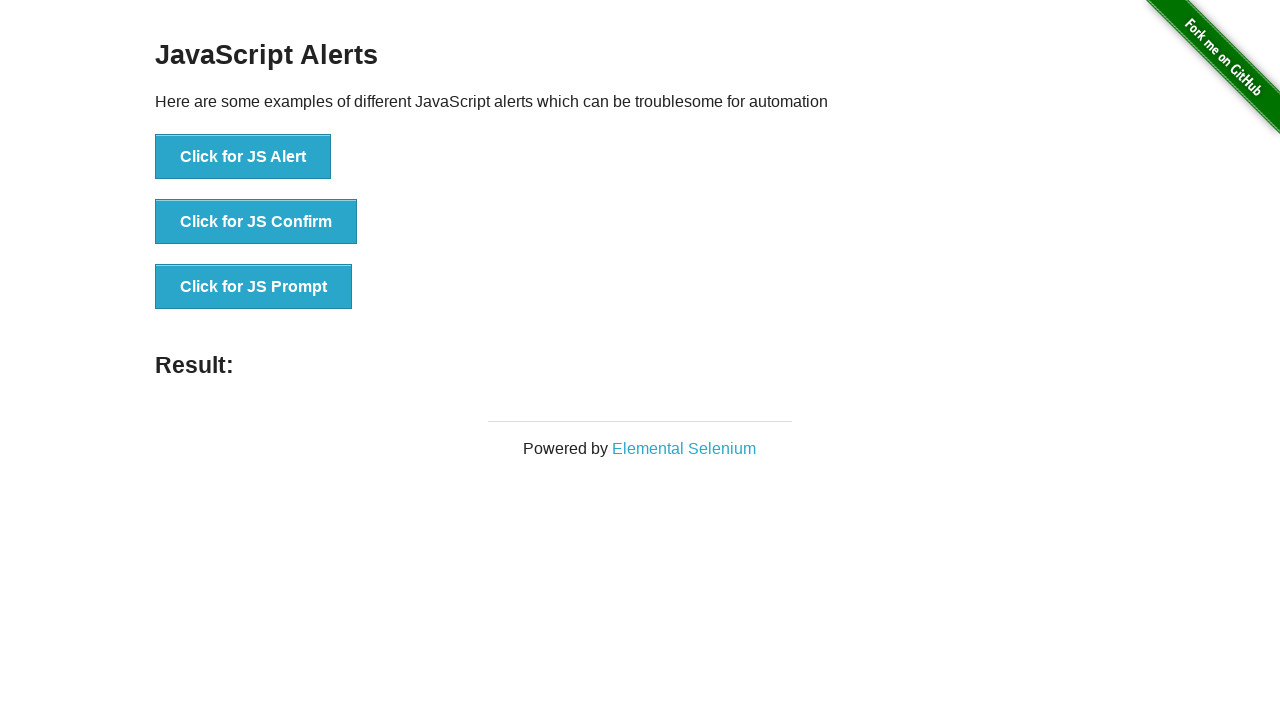

Clicked the button to trigger JavaScript confirm dialog at (256, 222) on button[onclick='jsConfirm()']
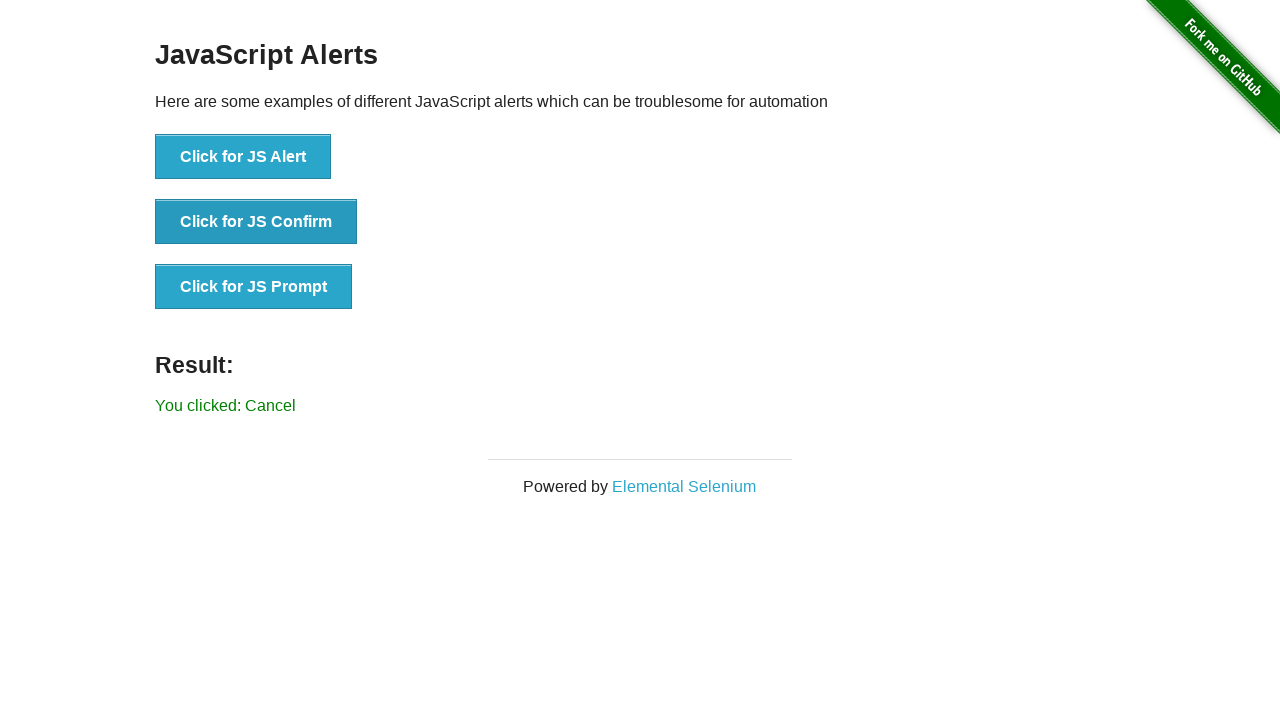

Set up dialog handler to dismiss confirm dialog
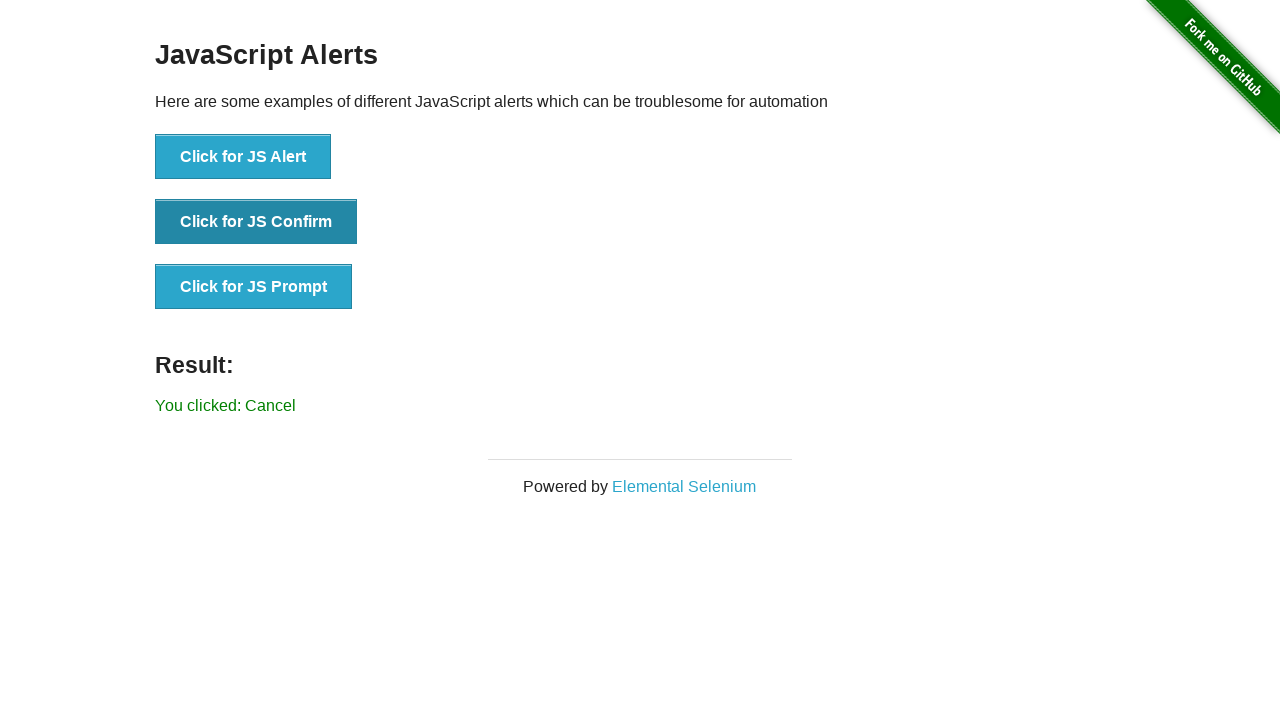

Located result element
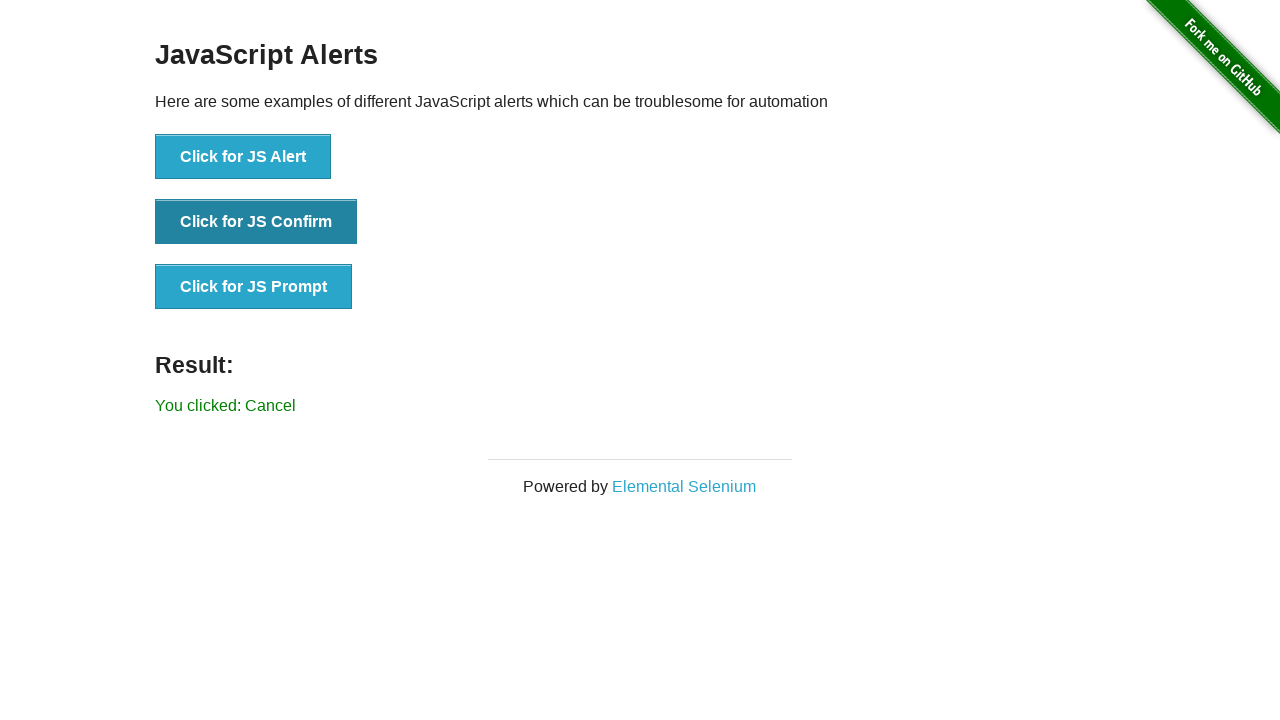

Verified that result message doesn't contain 'successfuly'
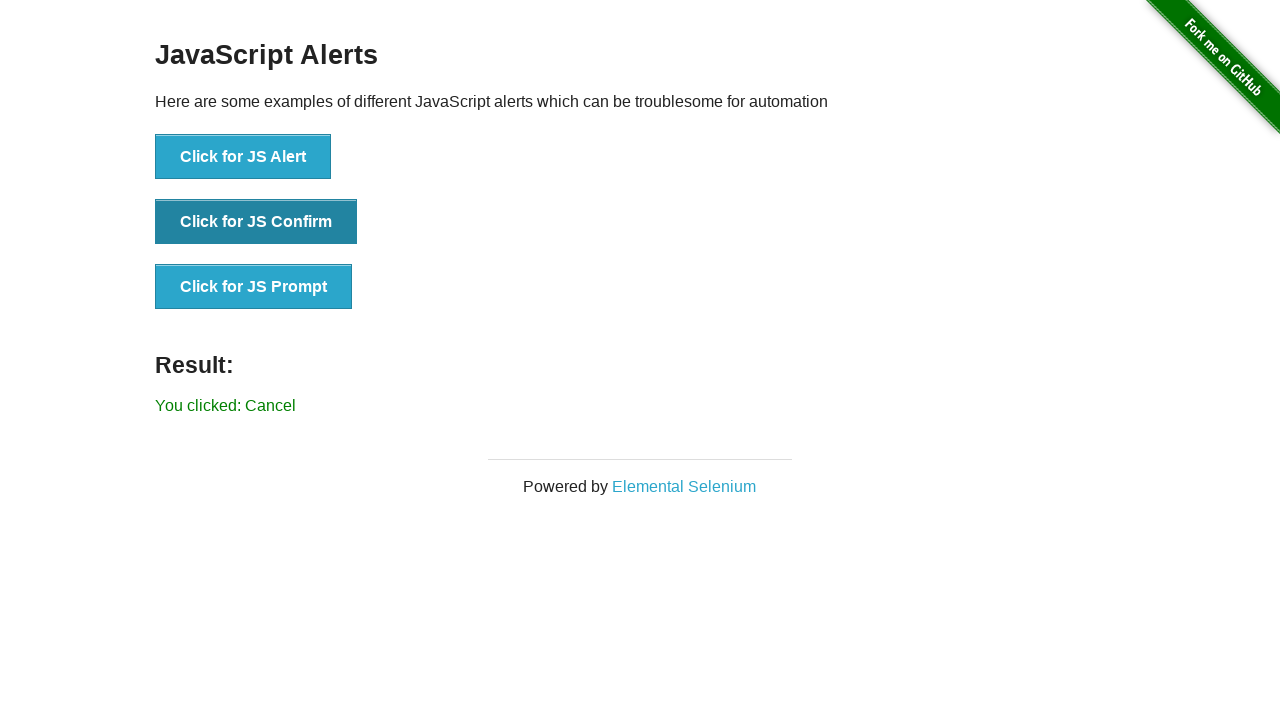

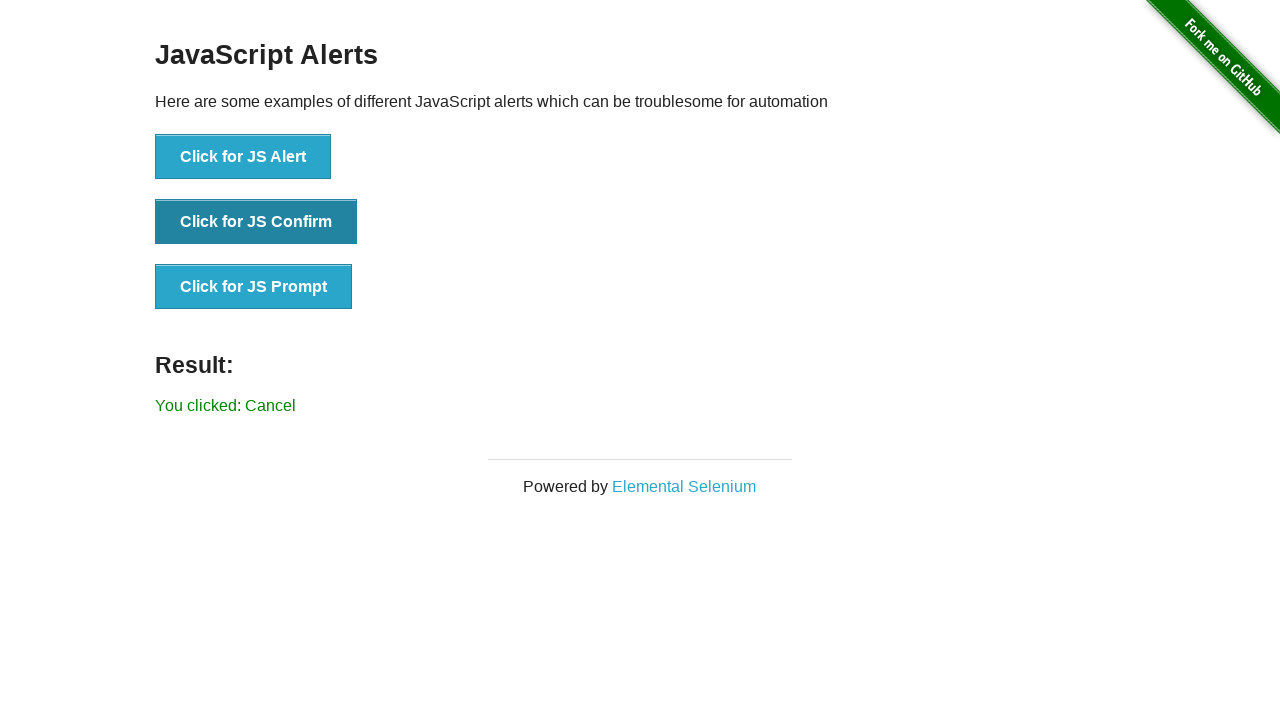